Tests dropdown selection functionality on a practice form by selecting different programming language options using various selection methods

Starting URL: https://www.hyrtutorials.com/p/html-dropdown-elements-practice.html

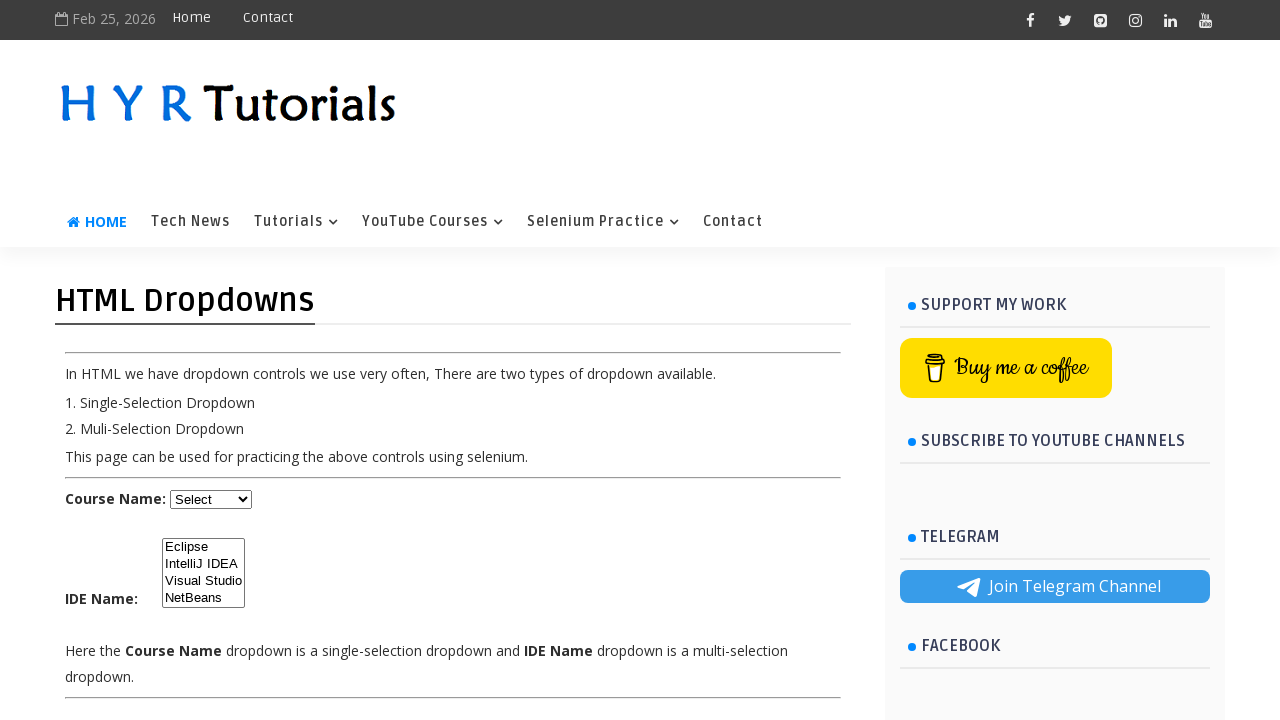

Waited for dropdown element with id 'course' to be available
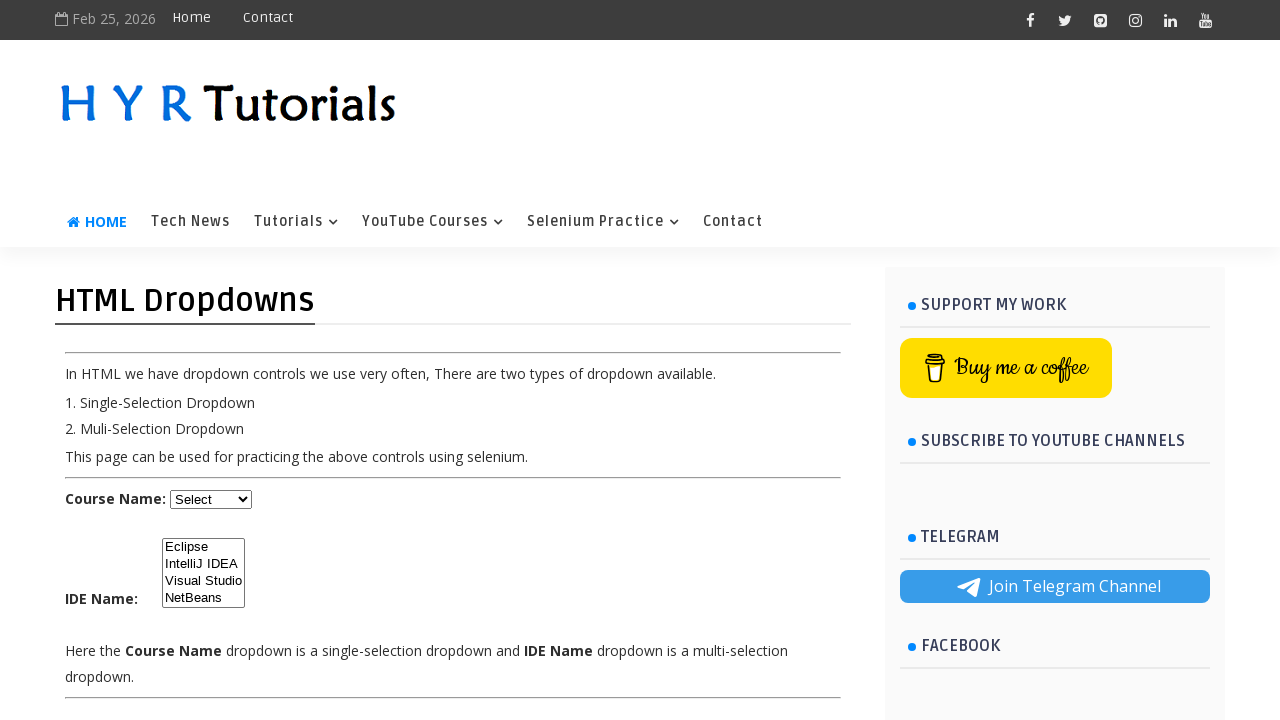

Selected Java programming language from dropdown by index 1 on #course
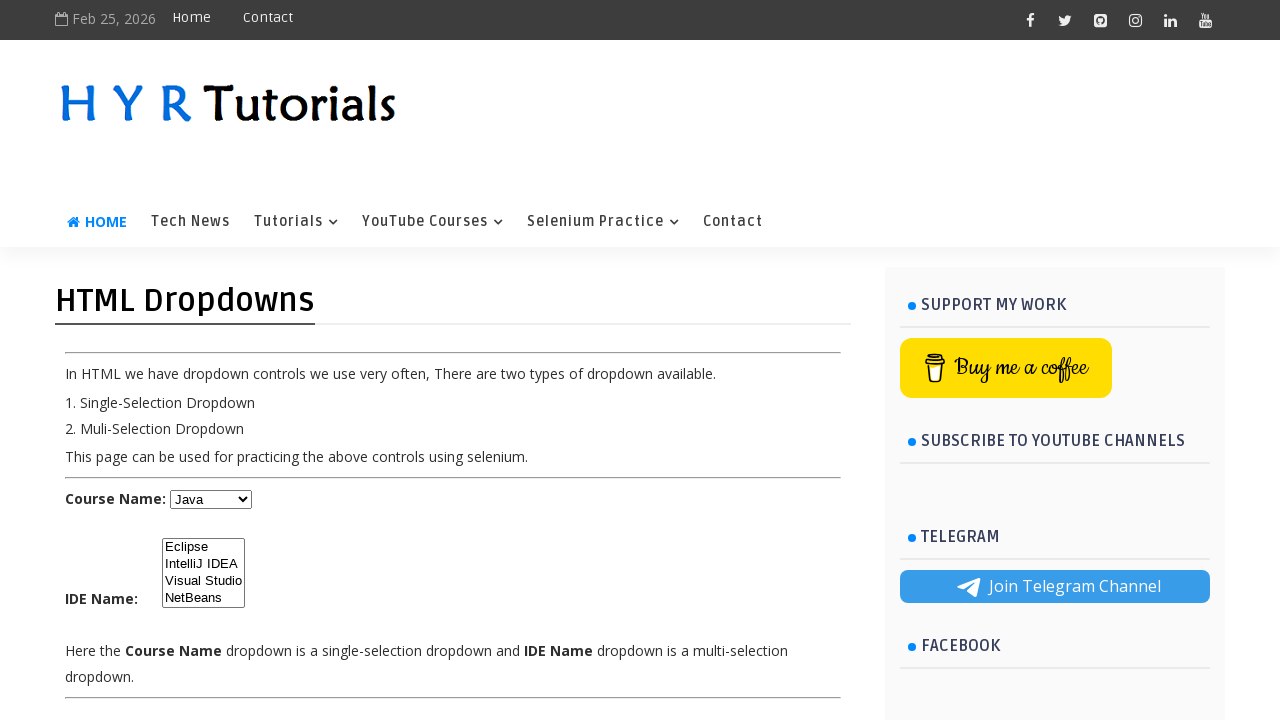

Selected Dot Net from dropdown by visible text label on #course
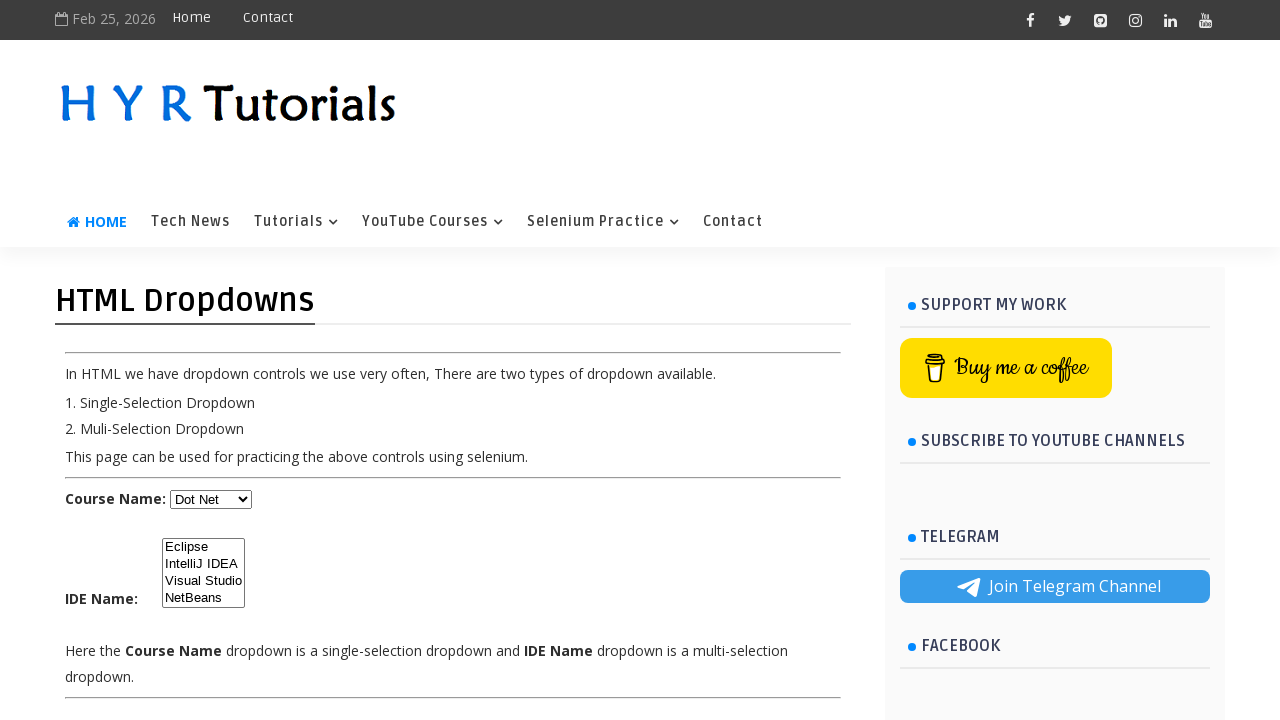

Selected Python from dropdown by value attribute on #course
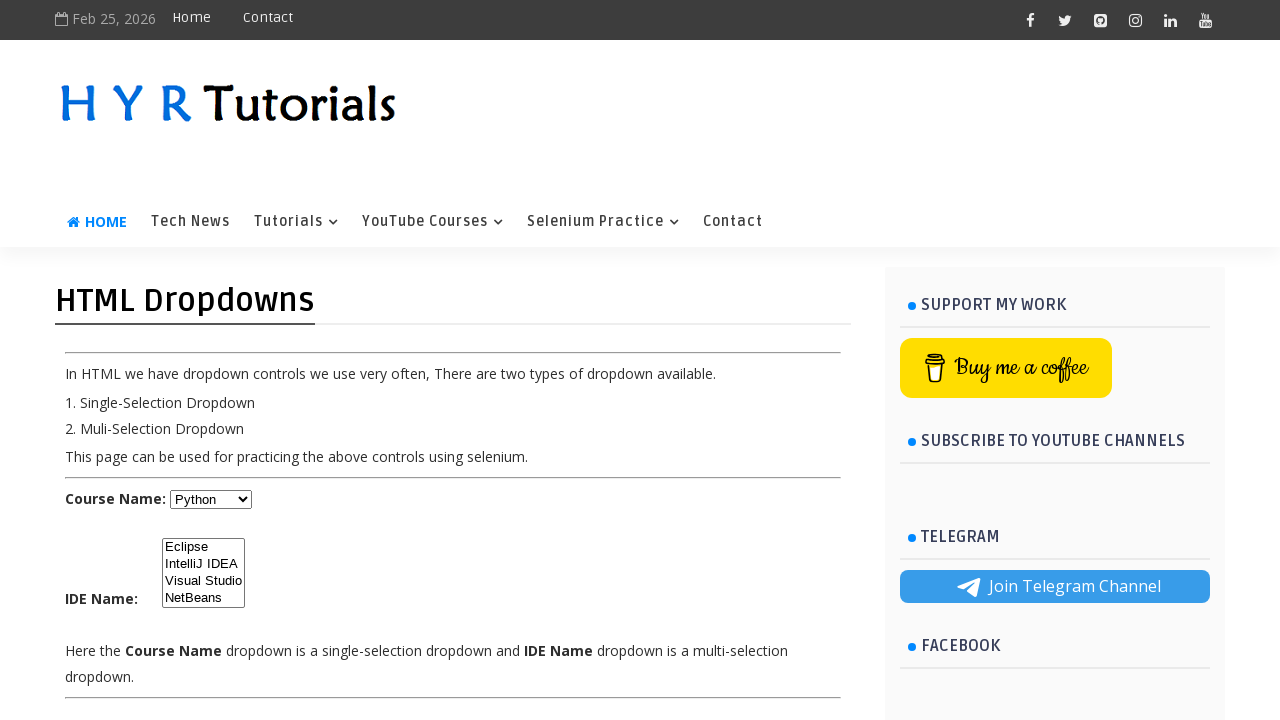

Located dropdown element for further processing
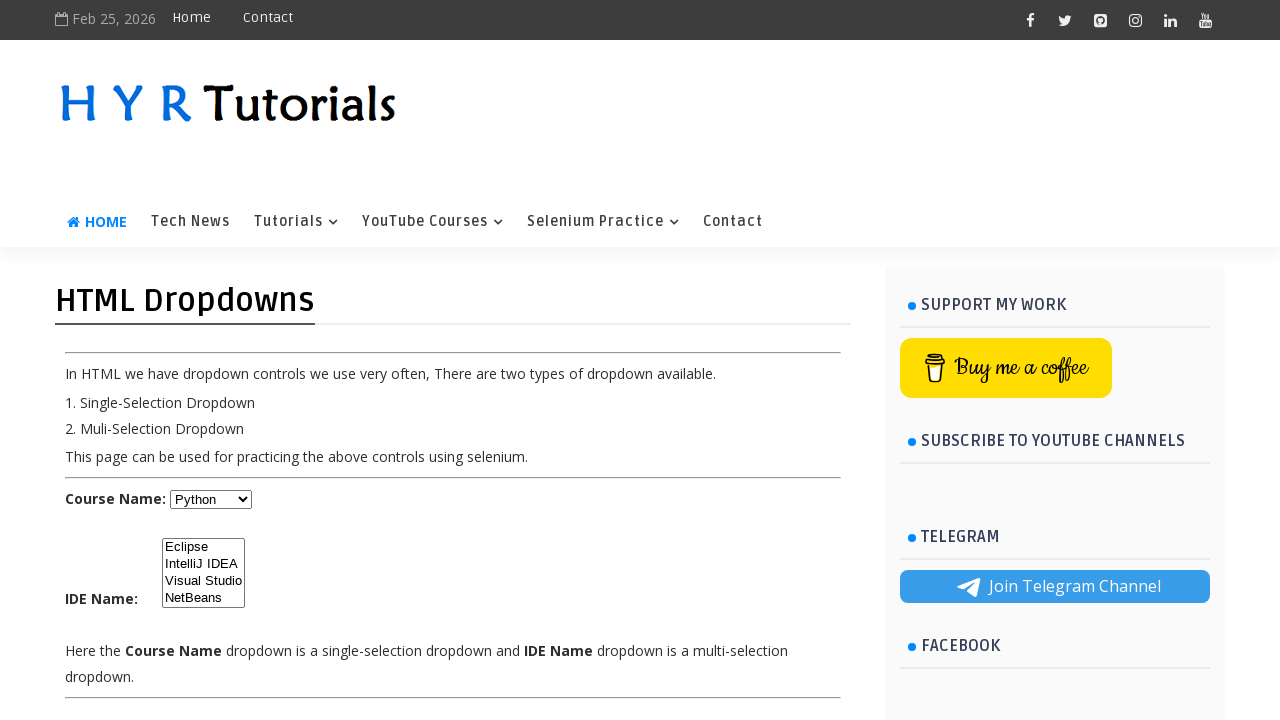

Retrieved all option elements from the dropdown
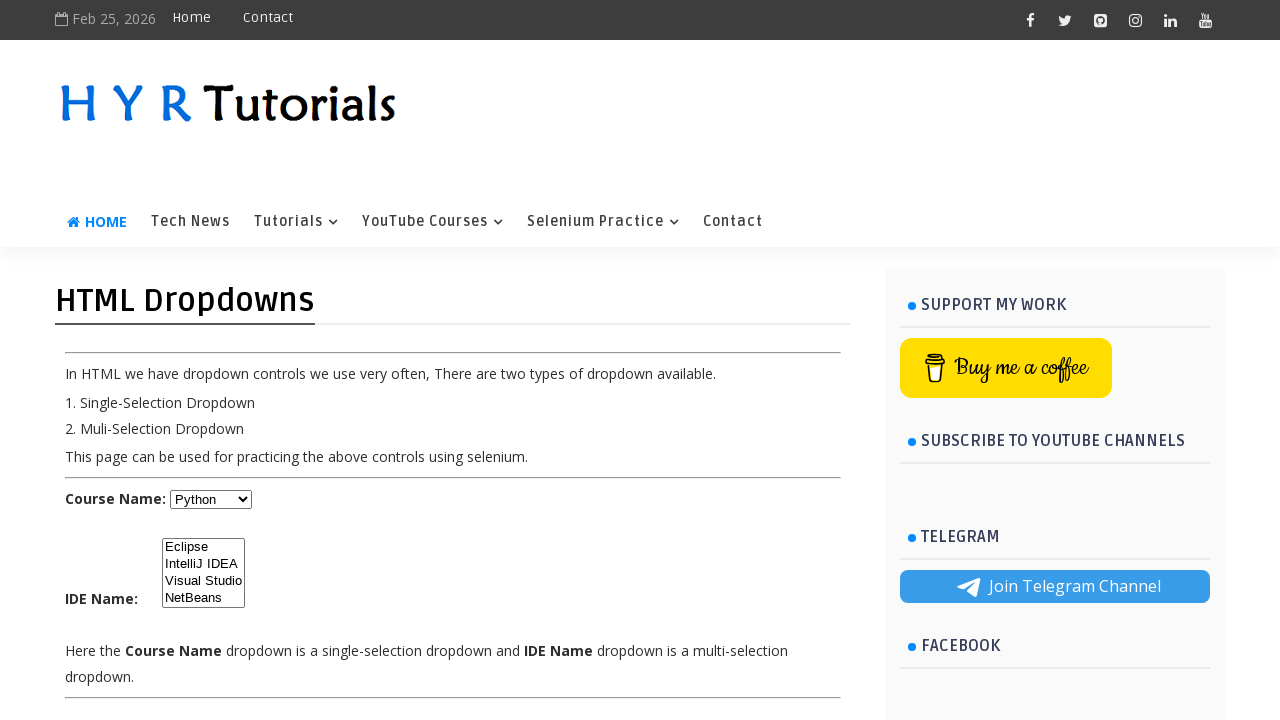

Selected 'Javascript' (JavaScript) from dropdown by searching for 'script' in option text on #course
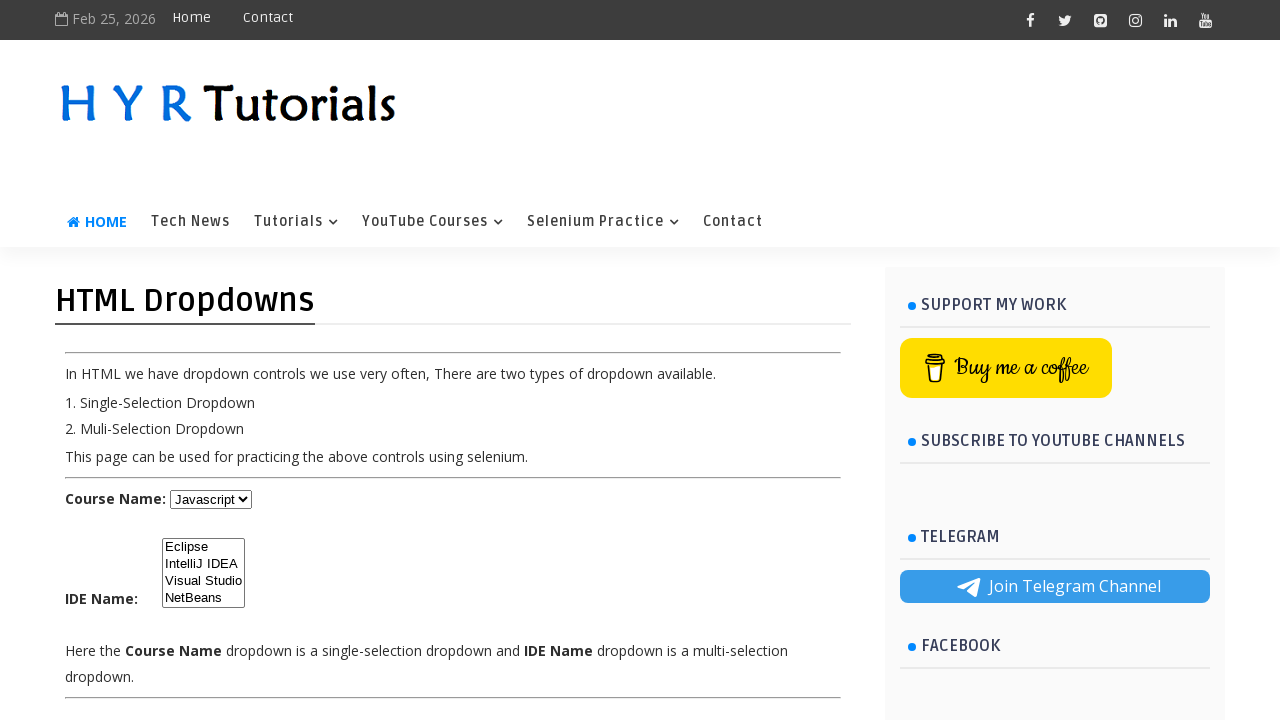

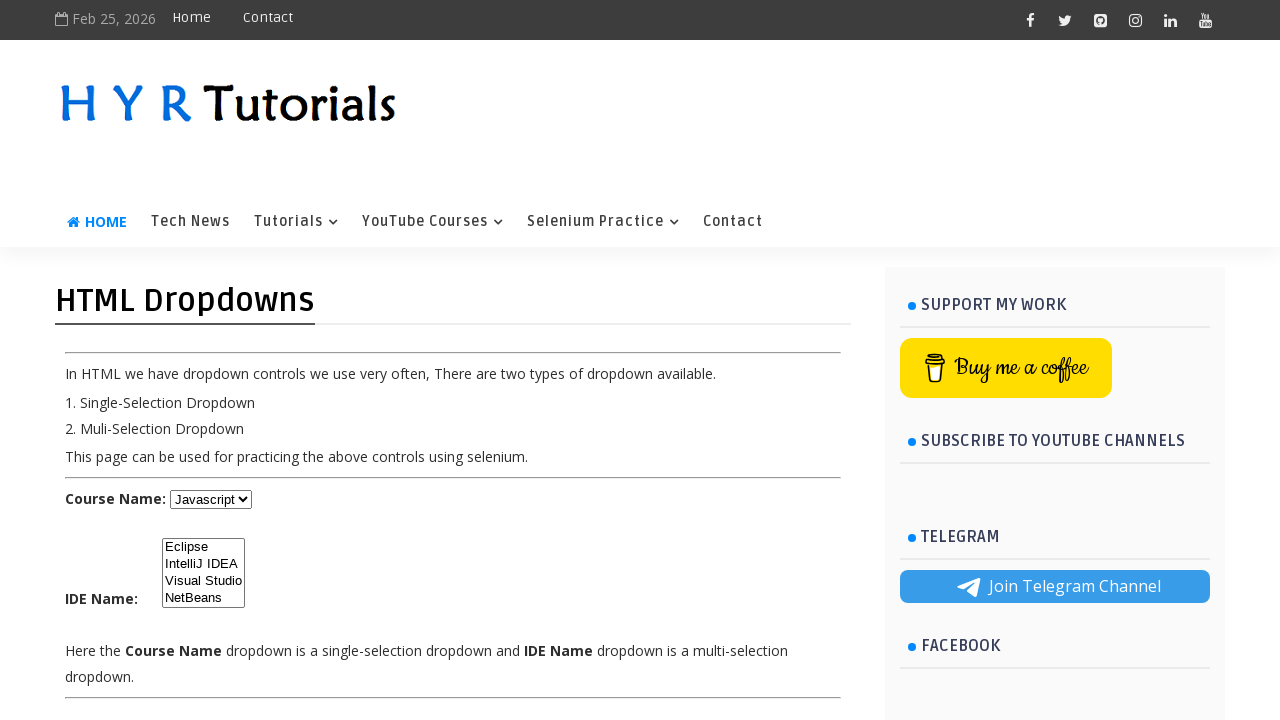